Verifies that the HivePro website logo is displayed on the homepage by locating and checking its visibility

Starting URL: https://www.hivepro.com/

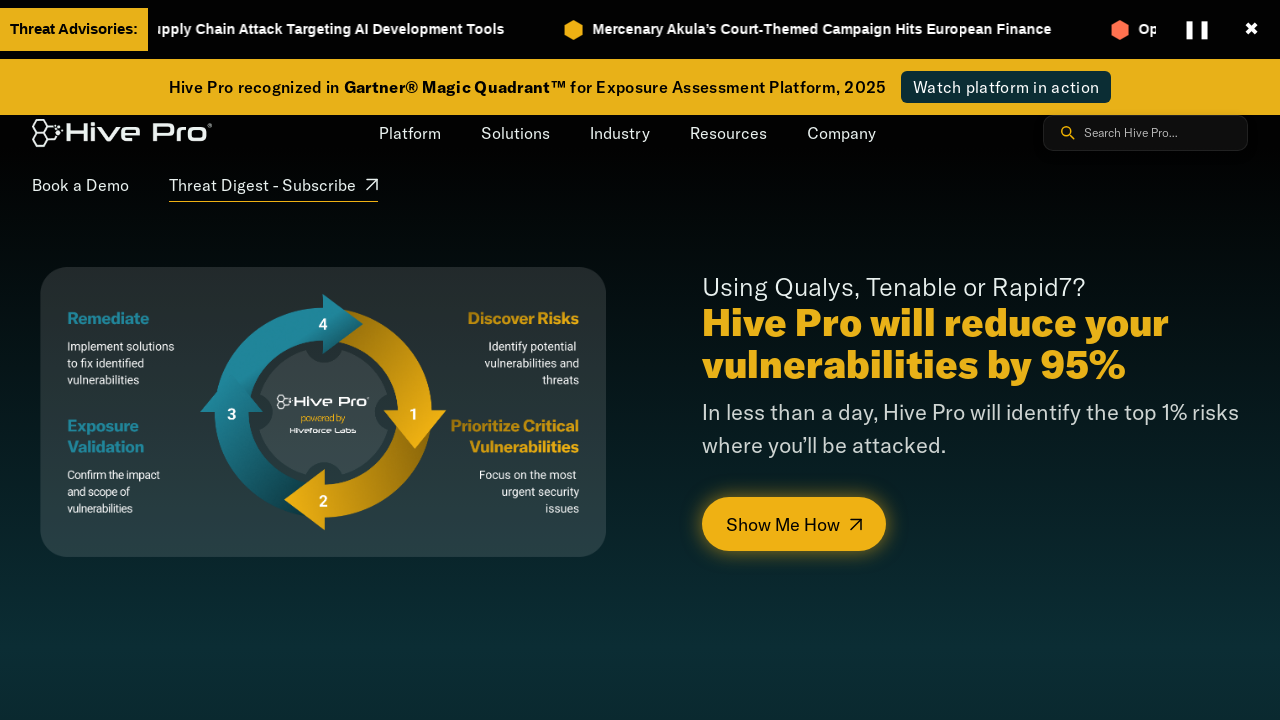

Waited for HivePro logo to be visible in header
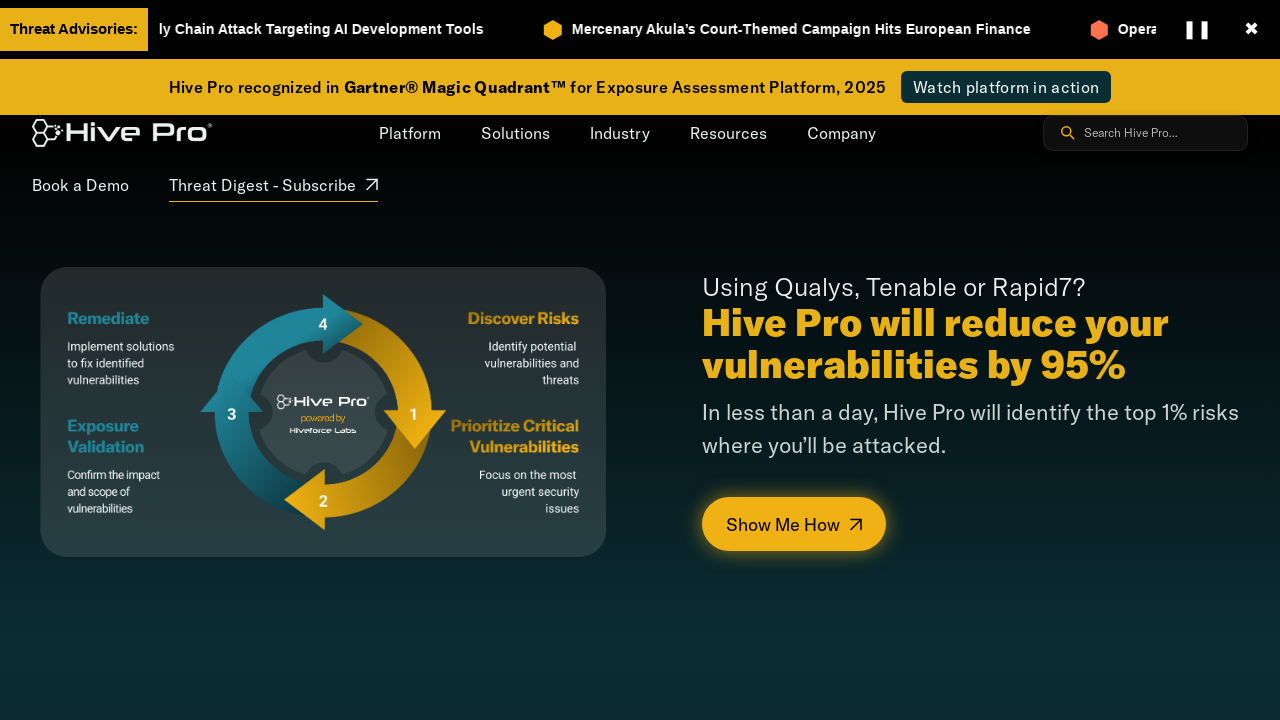

Verified HivePro logo is displayed on homepage
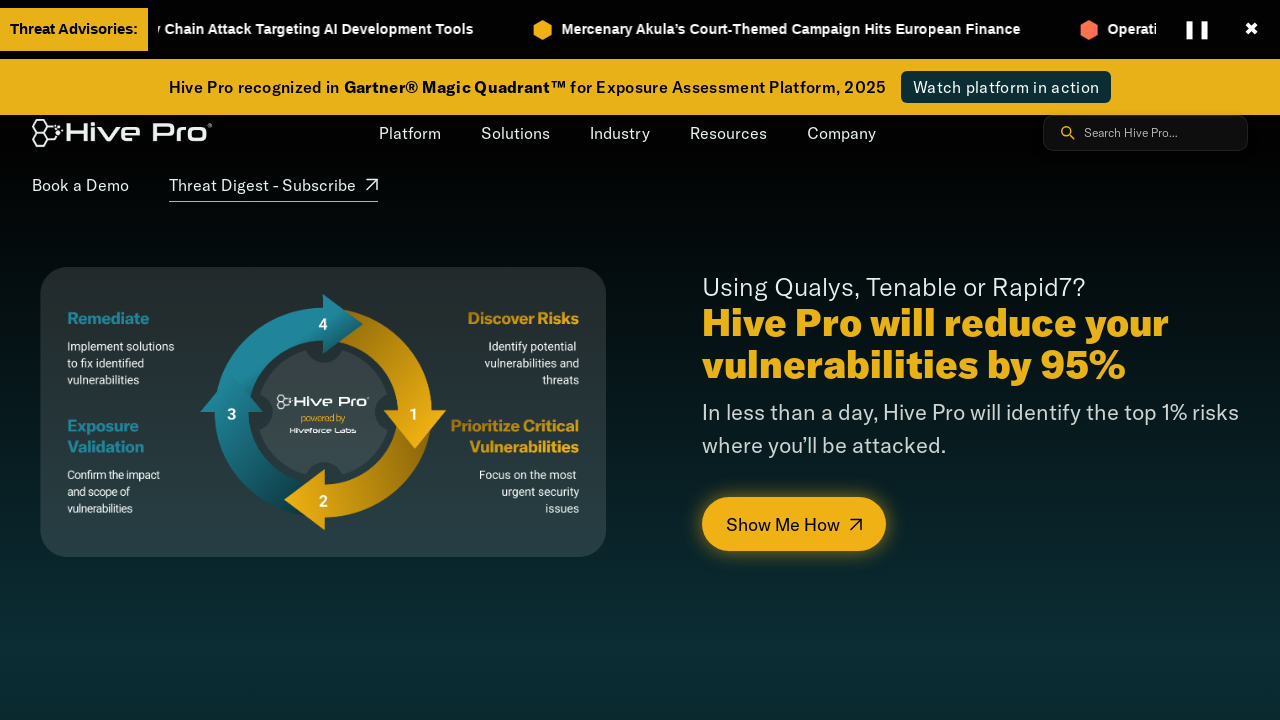

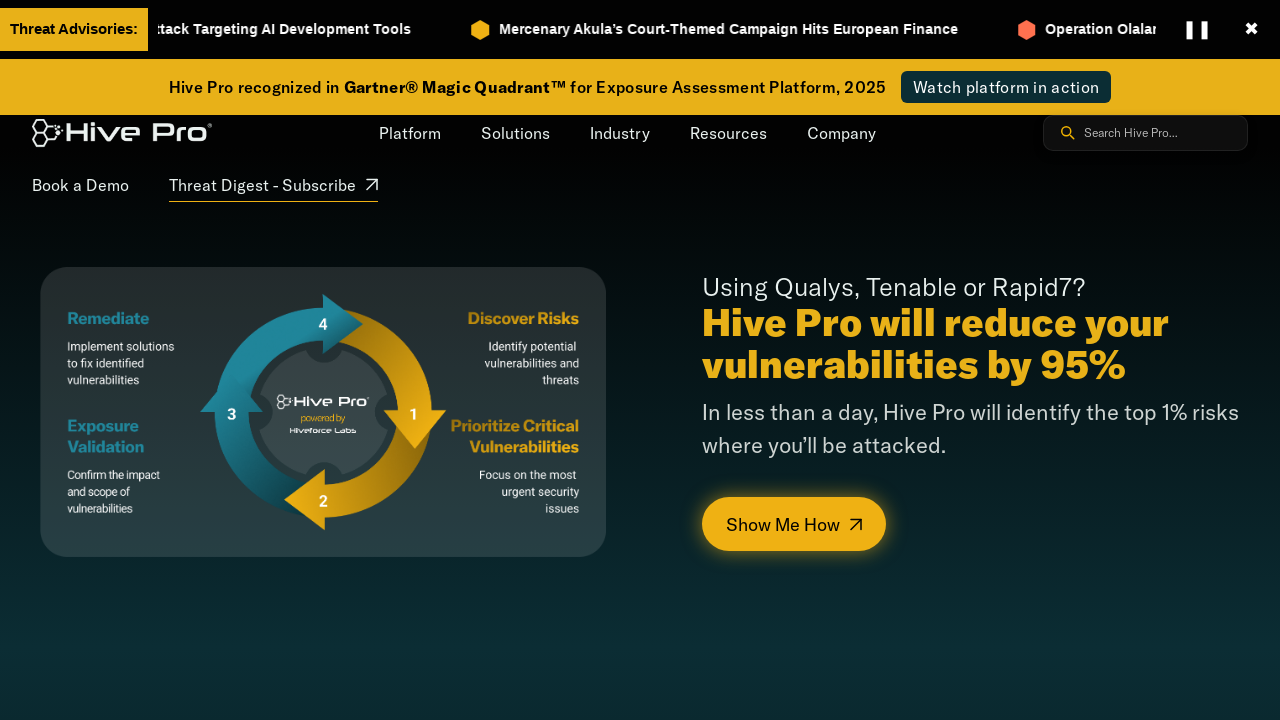